Opens USPS homepage and clicks on the Send Mail & Packages link, then verifies navigation

Starting URL: https://www.usps.com/

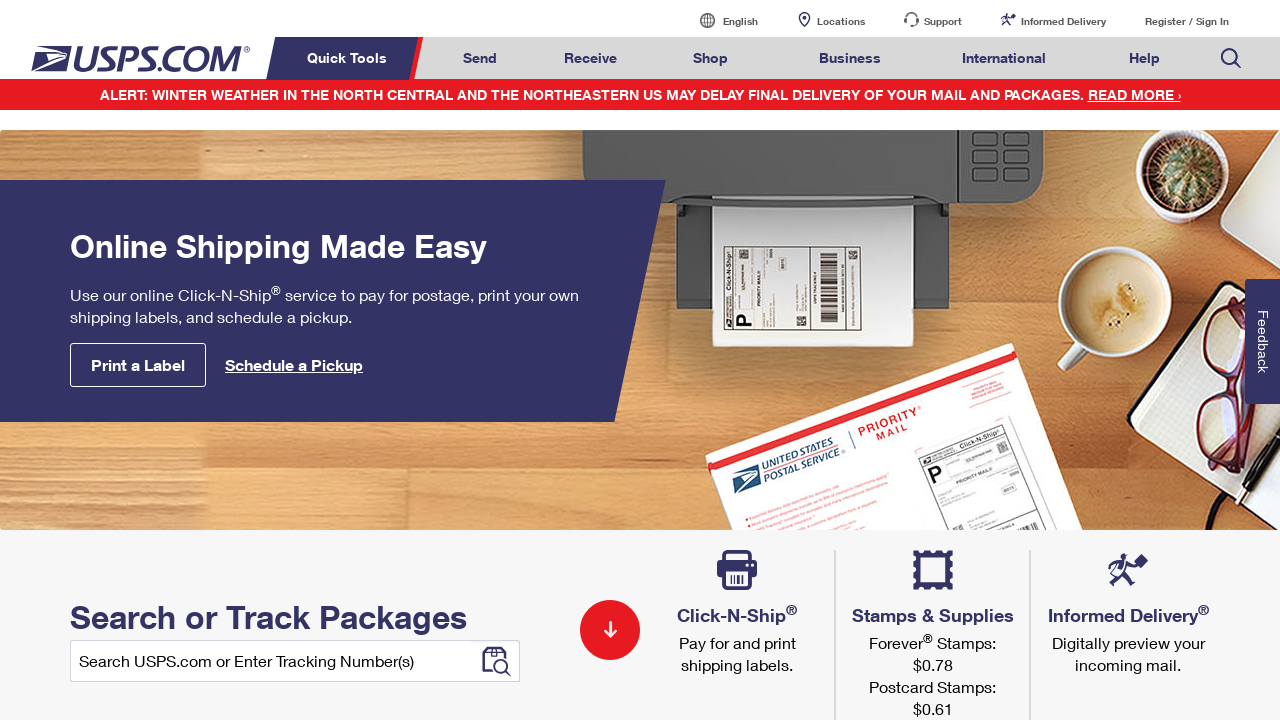

Navigated to USPS homepage
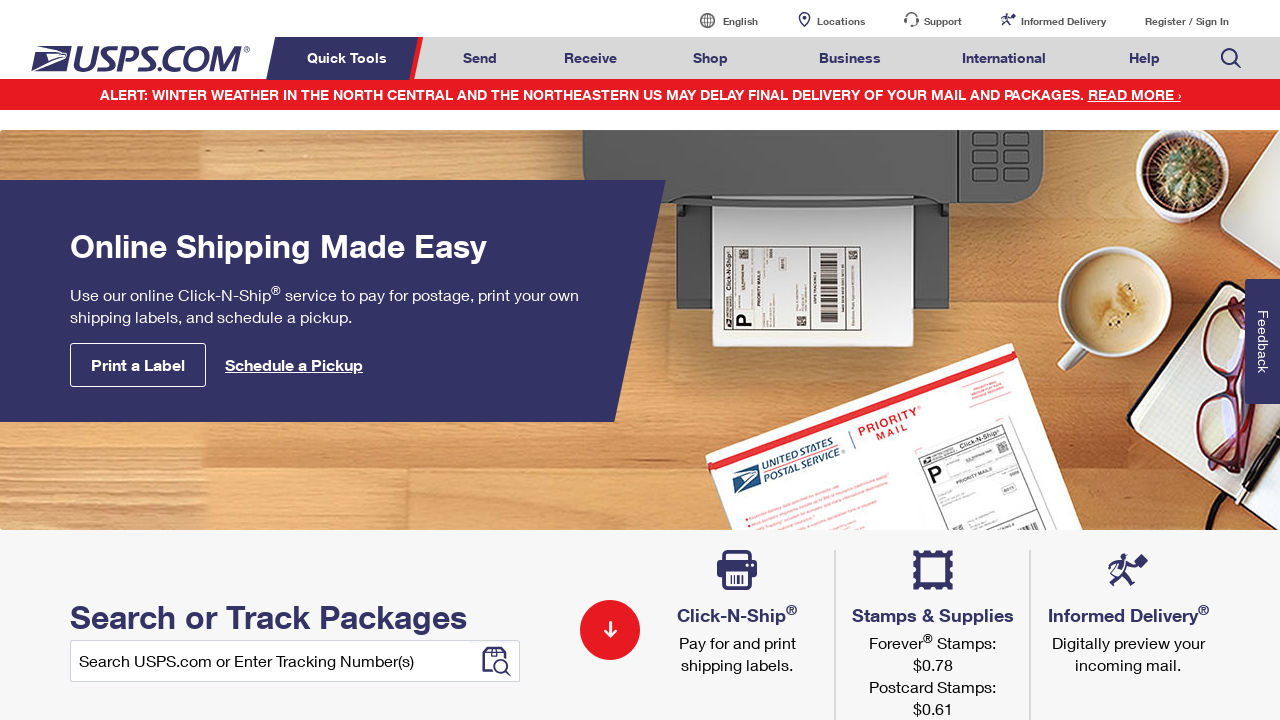

Clicked on Send Mail & Packages link at (480, 58) on a#mail-ship-width
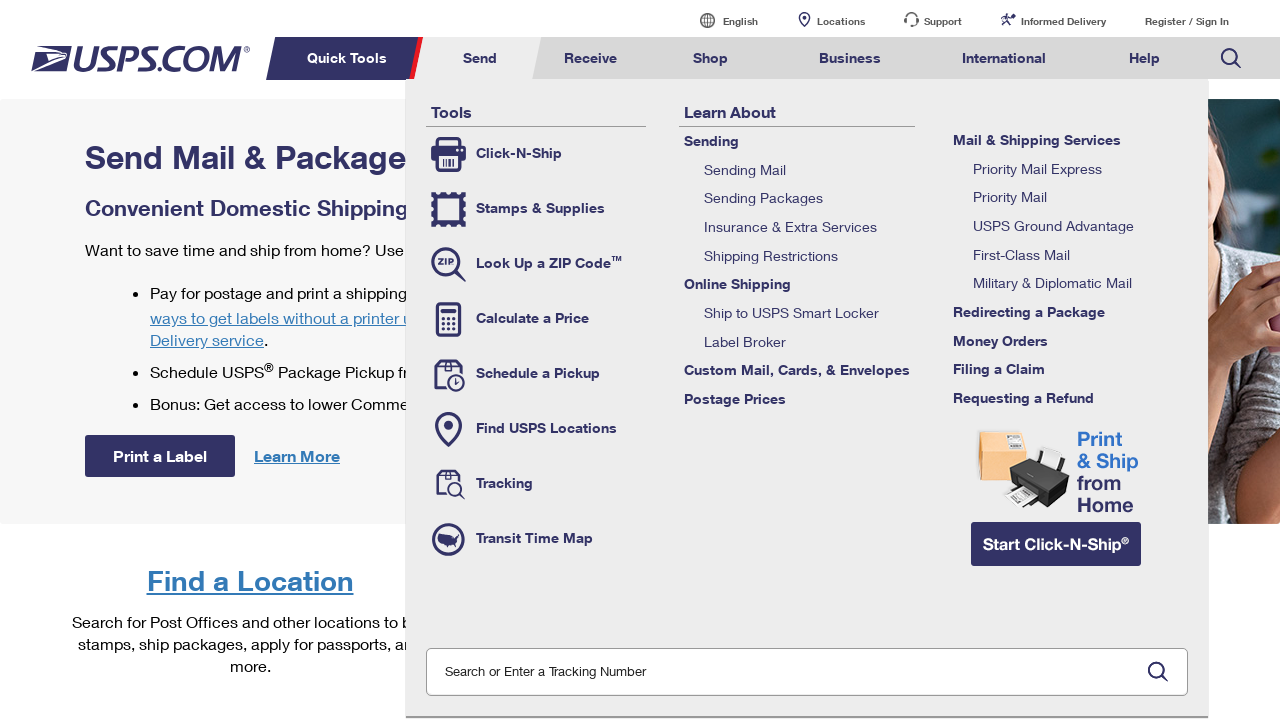

Waited for page to fully load
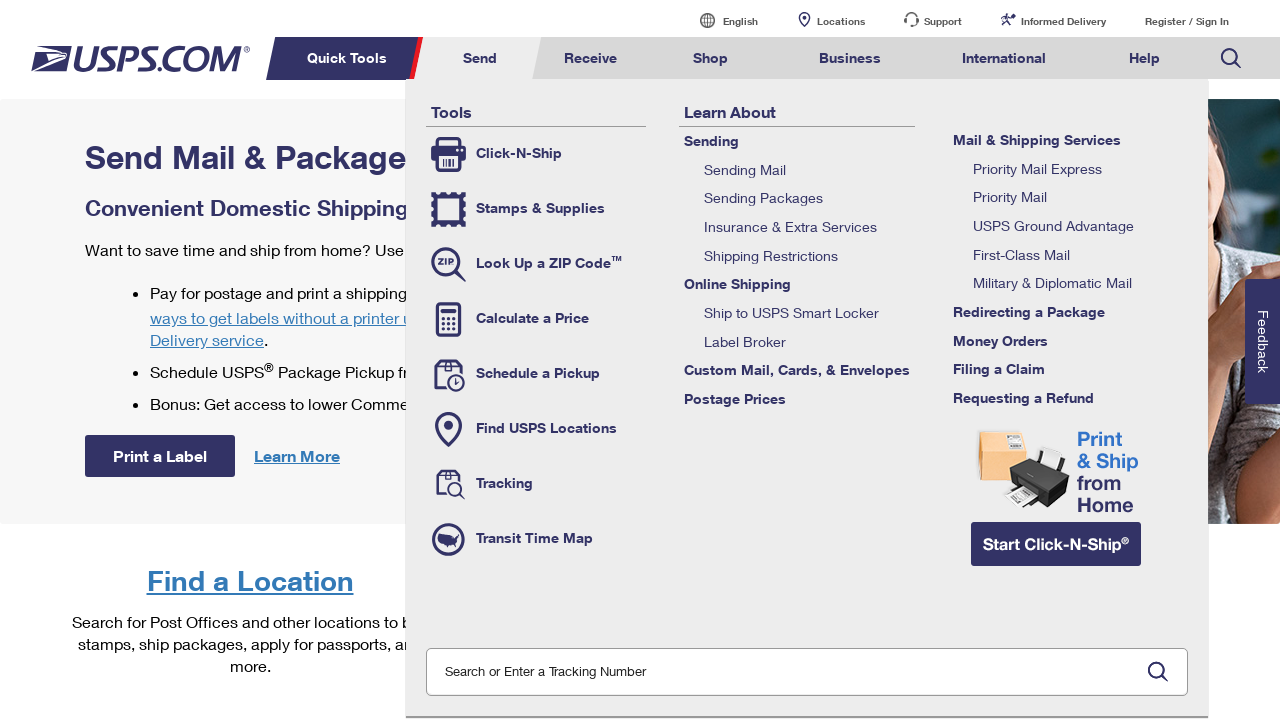

Verified page title is 'Send Mail & Packages | USPS'
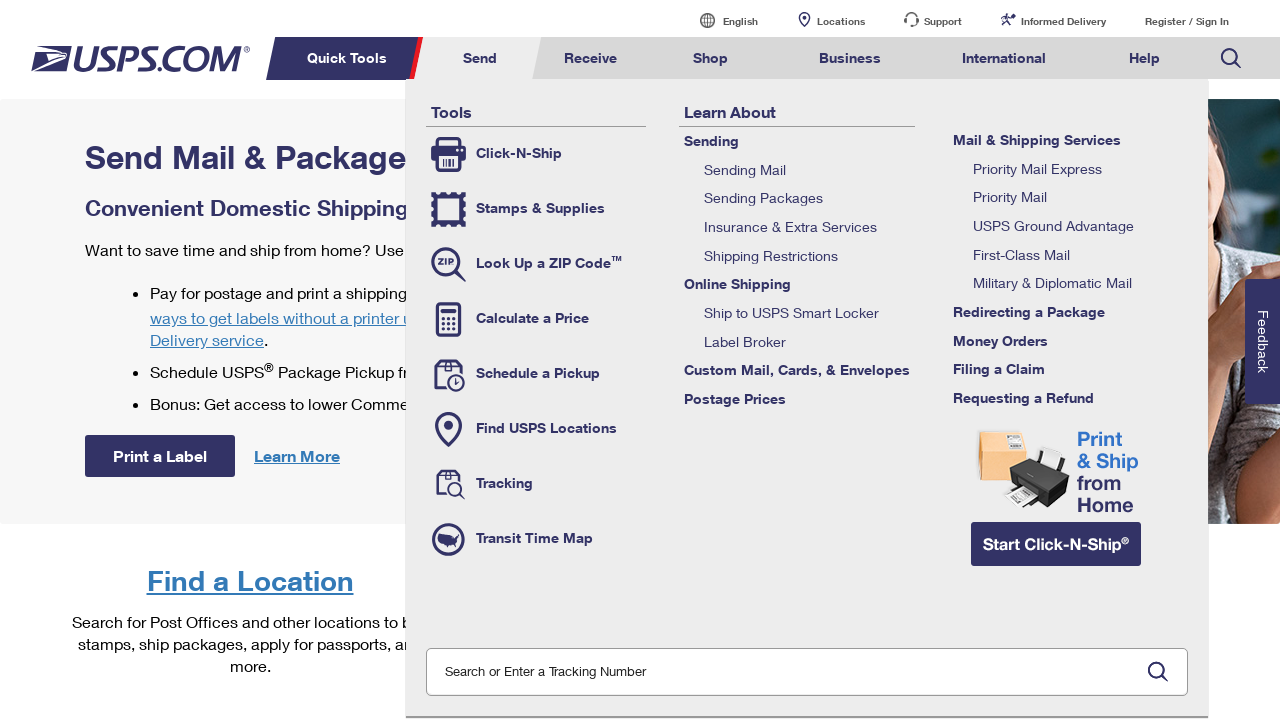

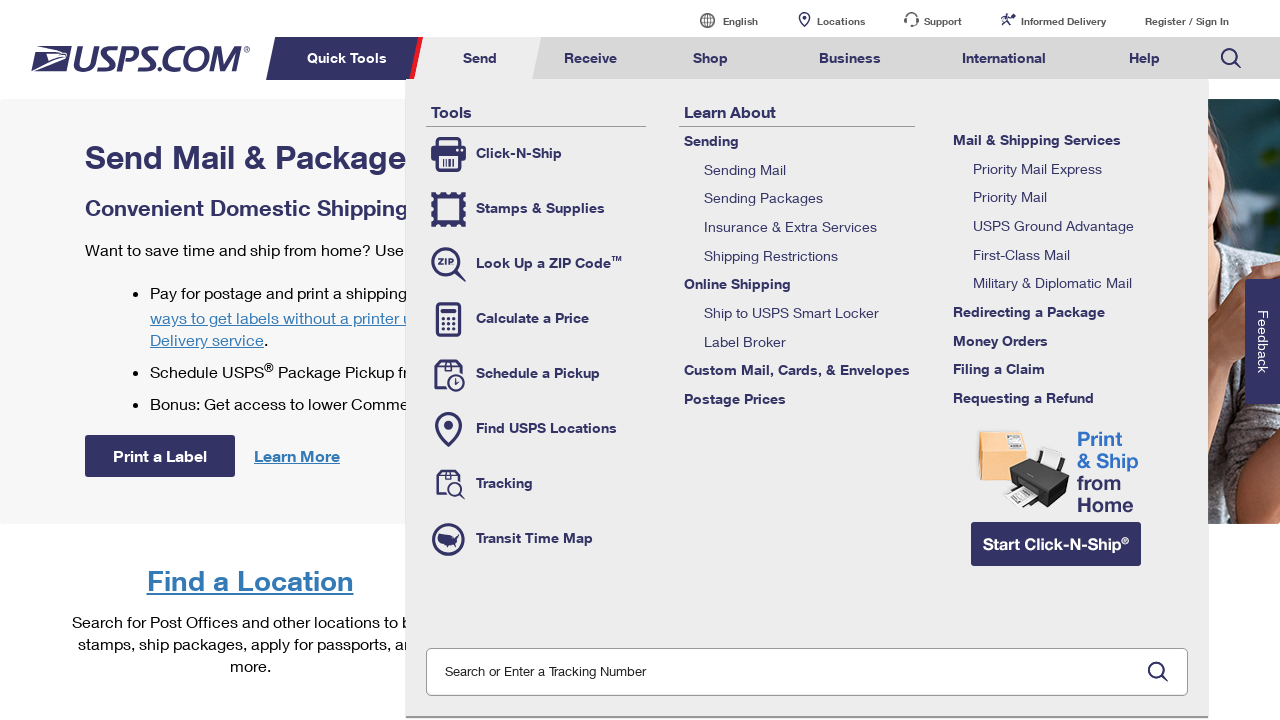